Tests switching between browser windows/tabs by clicking a button that opens a new tab, iterating through all window handles, and then switching back to the original window.

Starting URL: http://formy-project.herokuapp.com/switch-window

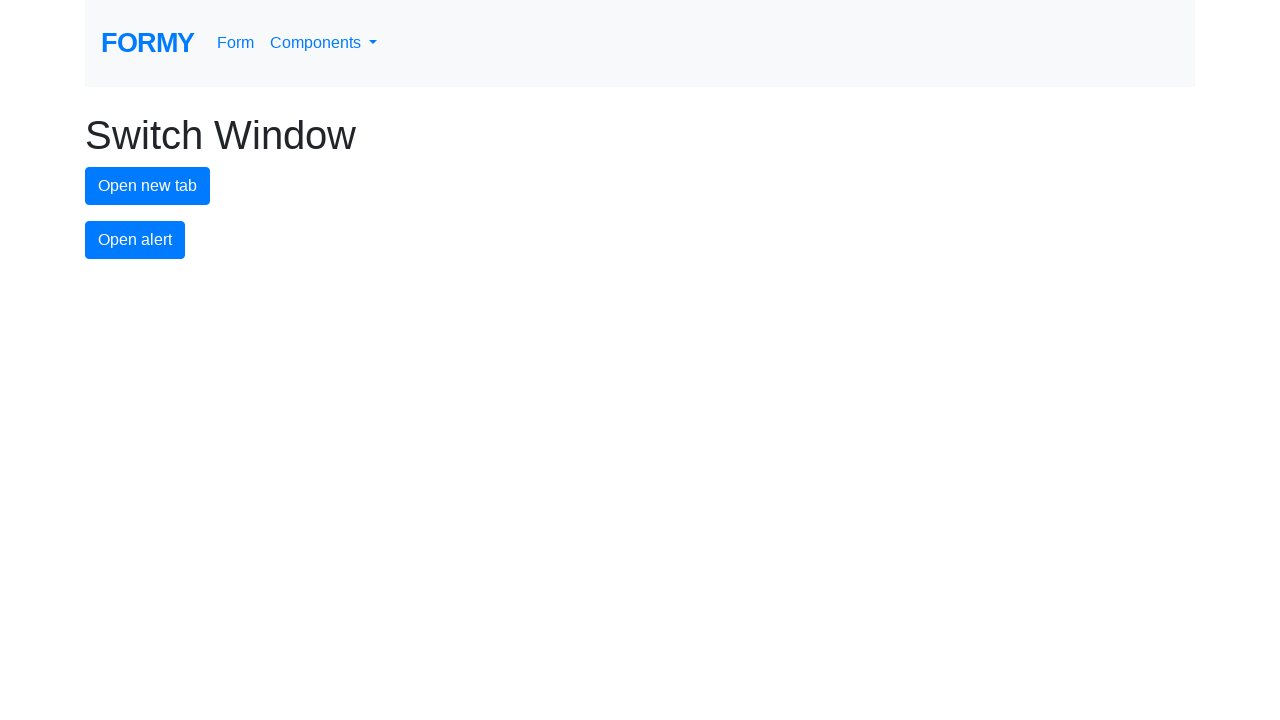

Clicked button to open new tab at (148, 186) on #new-tab-button
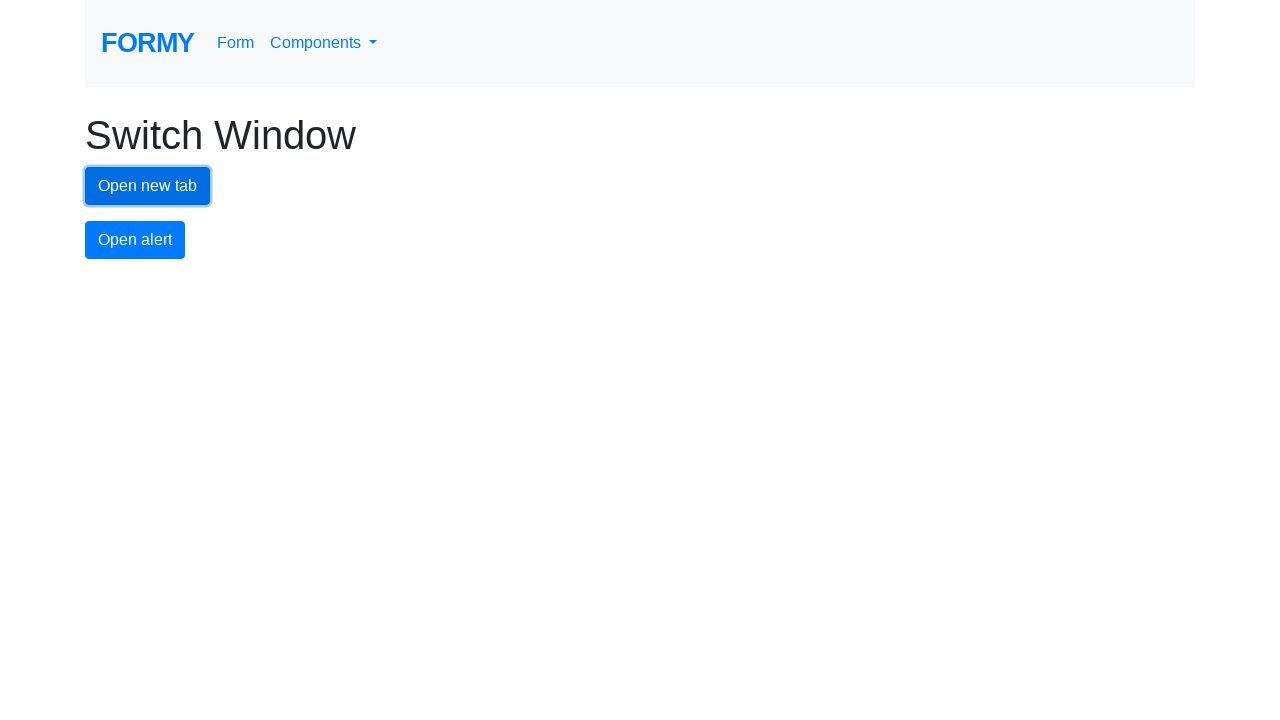

Waited for new tab to open
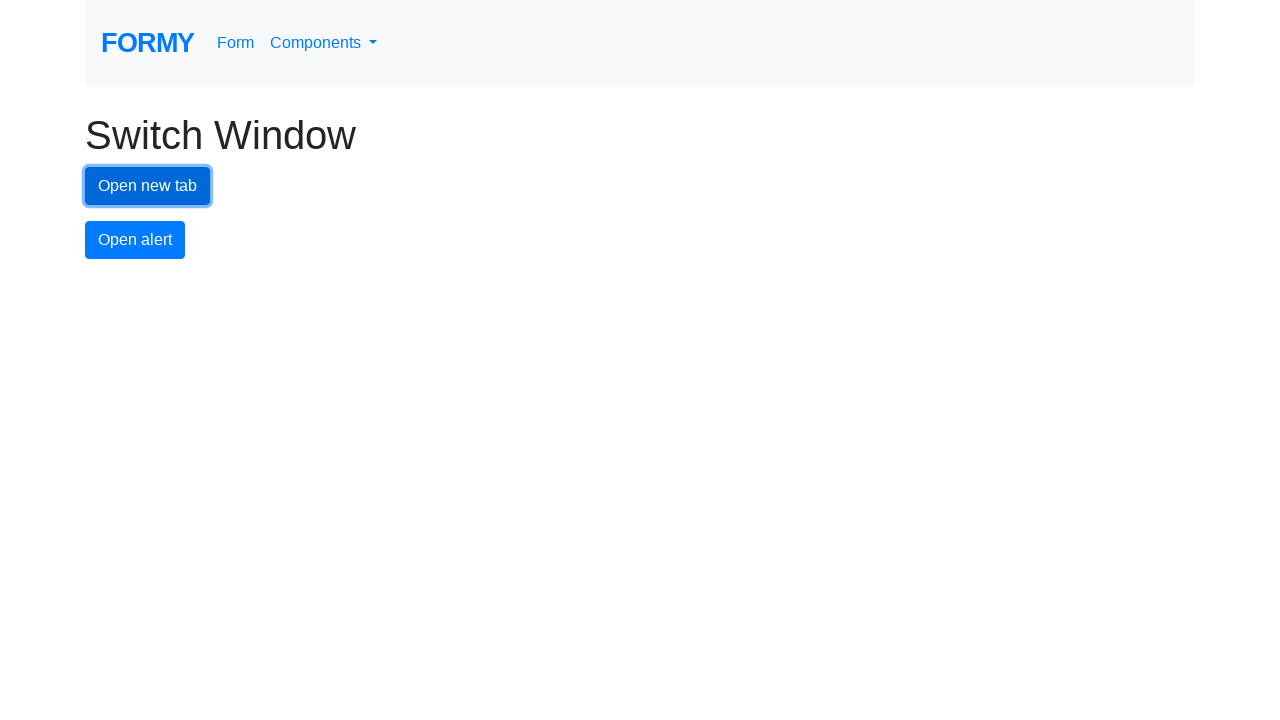

Retrieved all pages from context
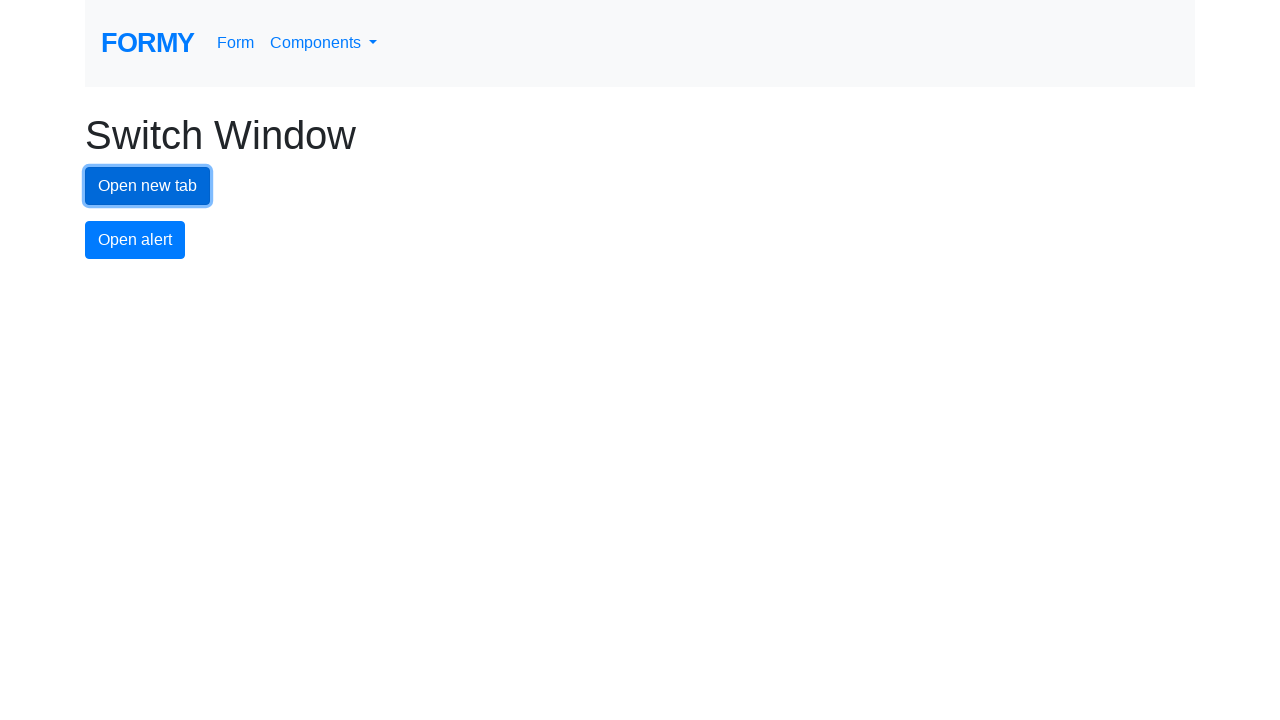

Switched to another page/window
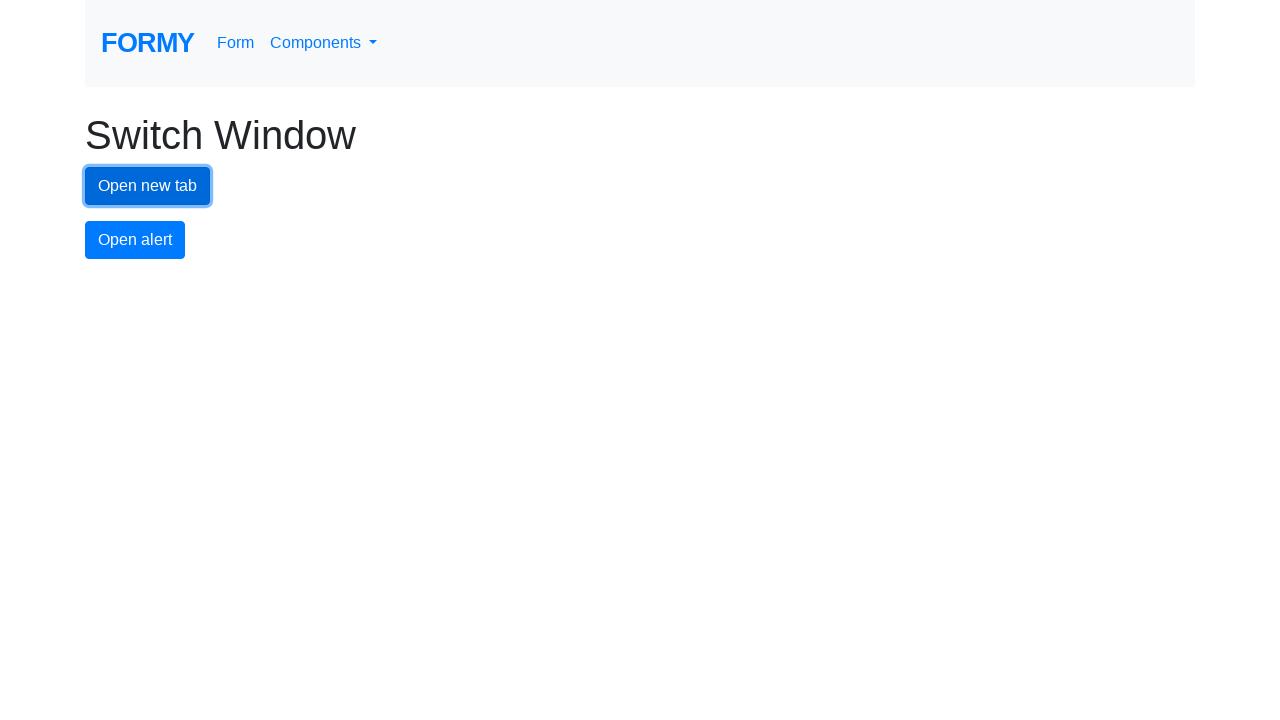

Switched to another page/window
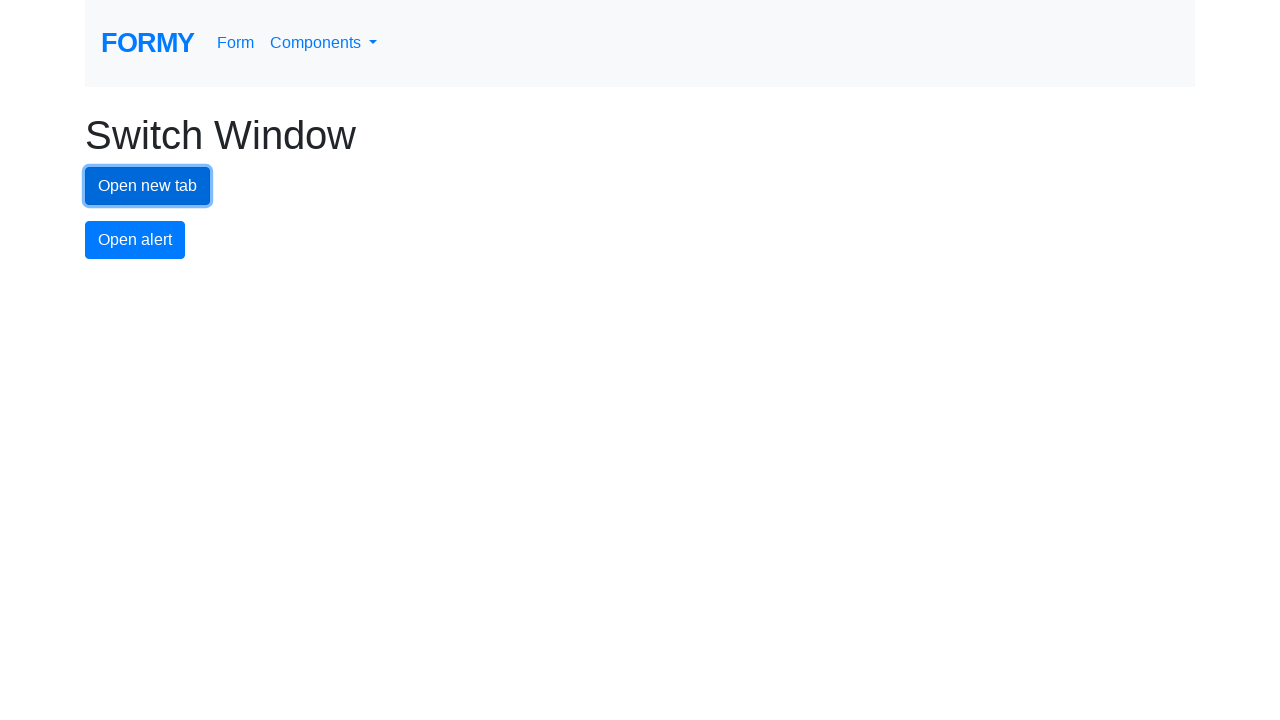

Switched back to original window
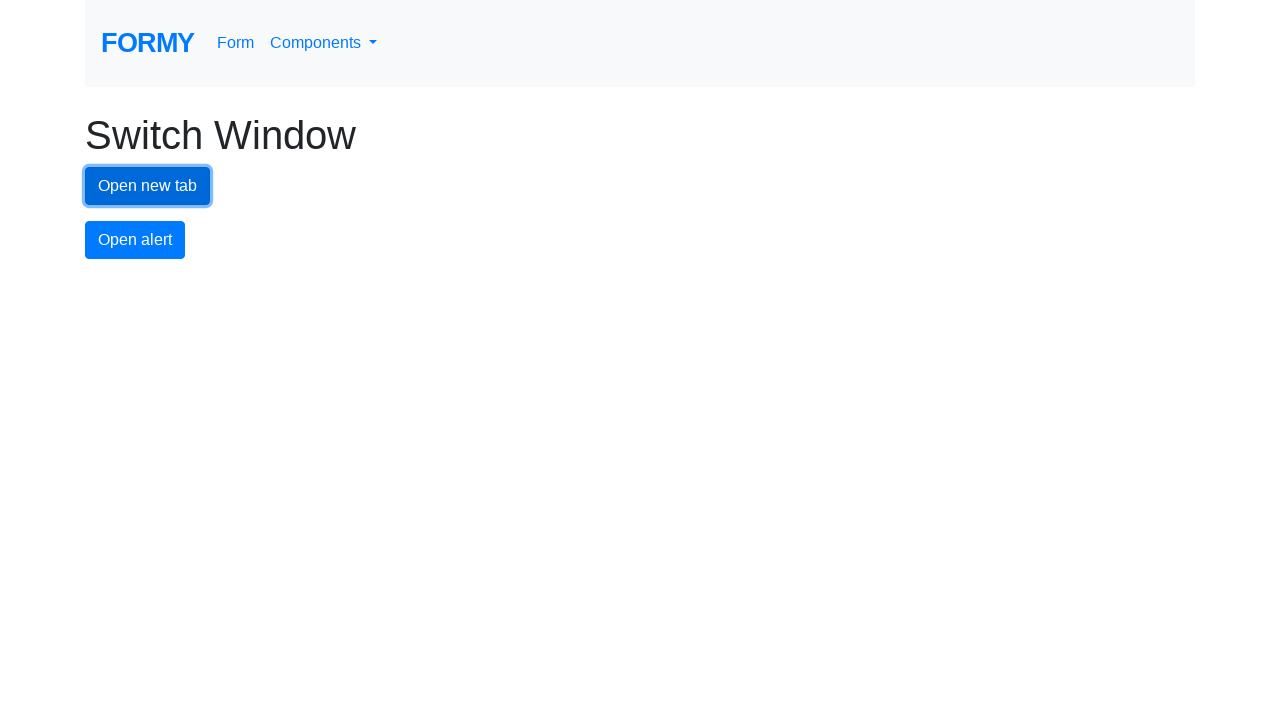

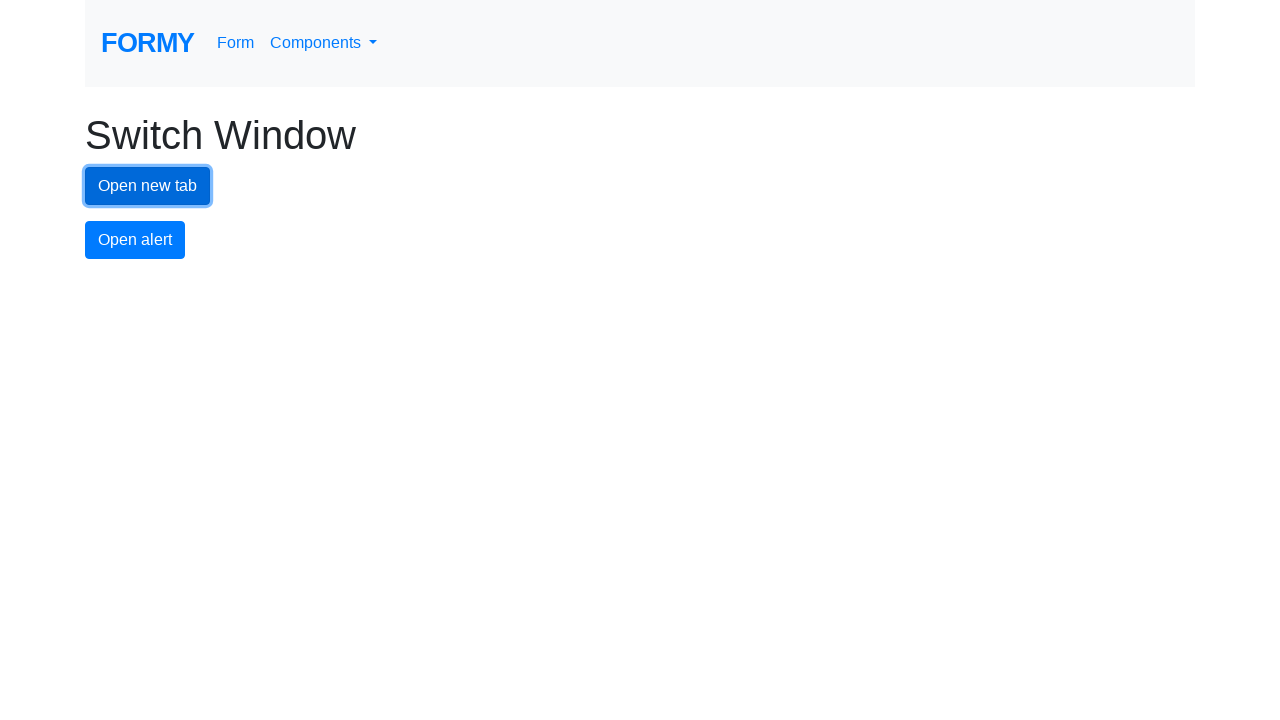